Tests drag and drop functionality on the jQuery UI droppable demo page by dragging a source element to a target drop zone and verifying the text of the dragged element.

Starting URL: https://jqueryui.com/droppable/

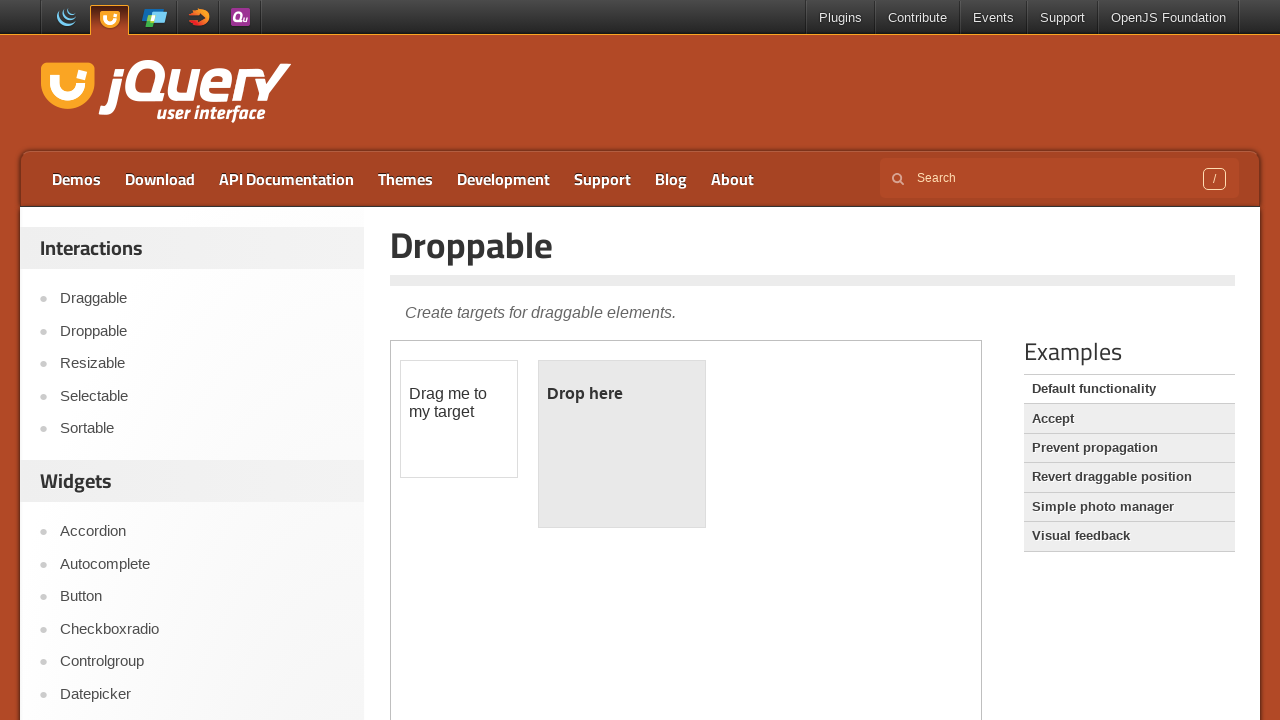

Clicked on Demos link at (76, 179) on text=Demos
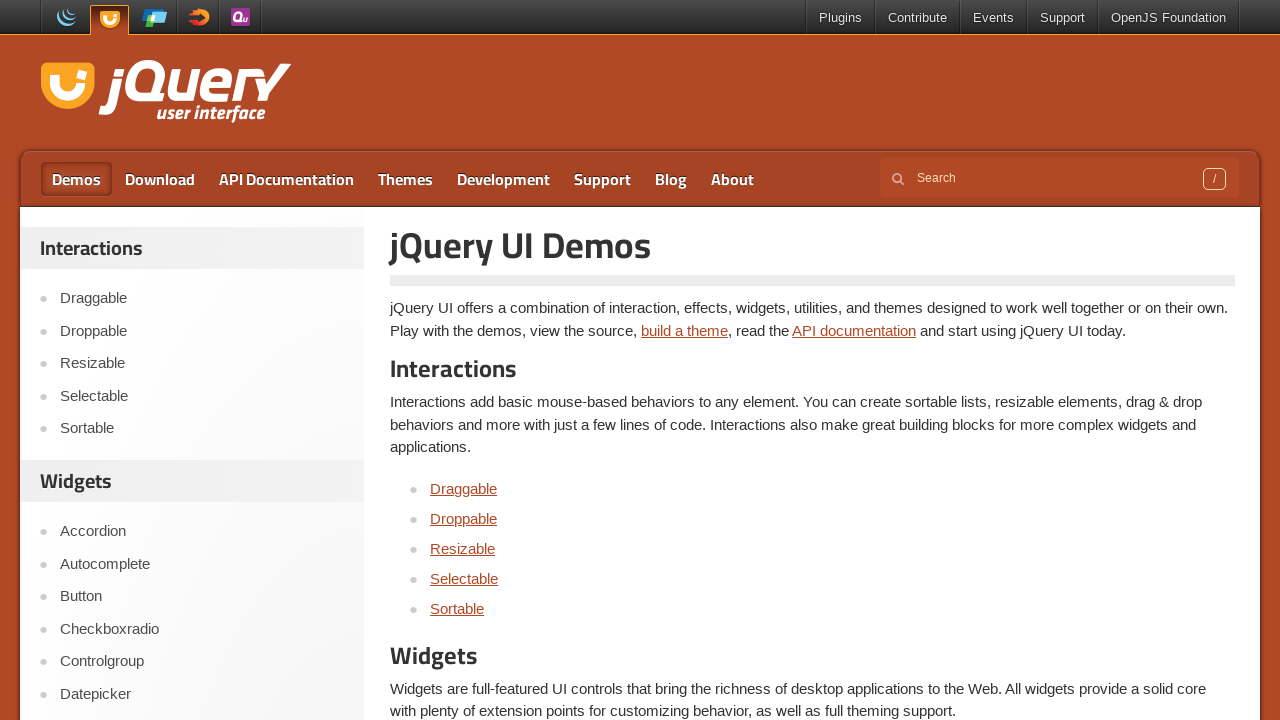

Clicked on Droppable link at (464, 518) on text=Droppable
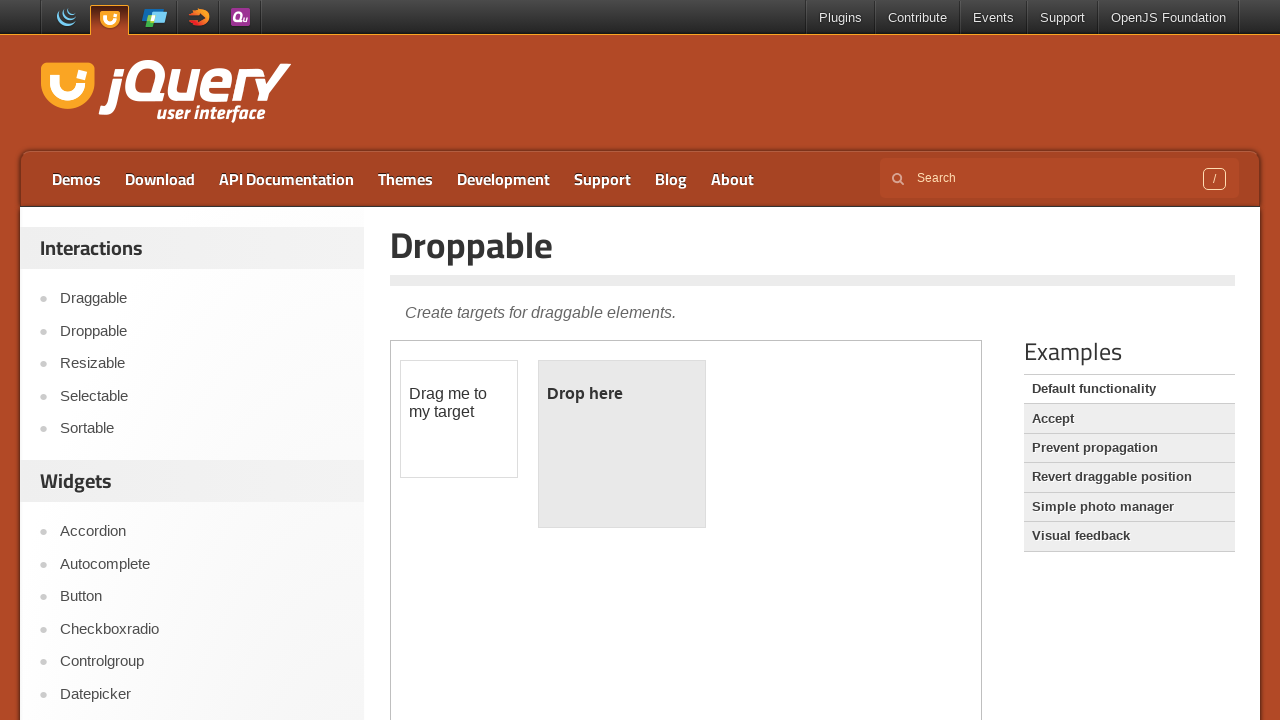

Demo iframe loaded
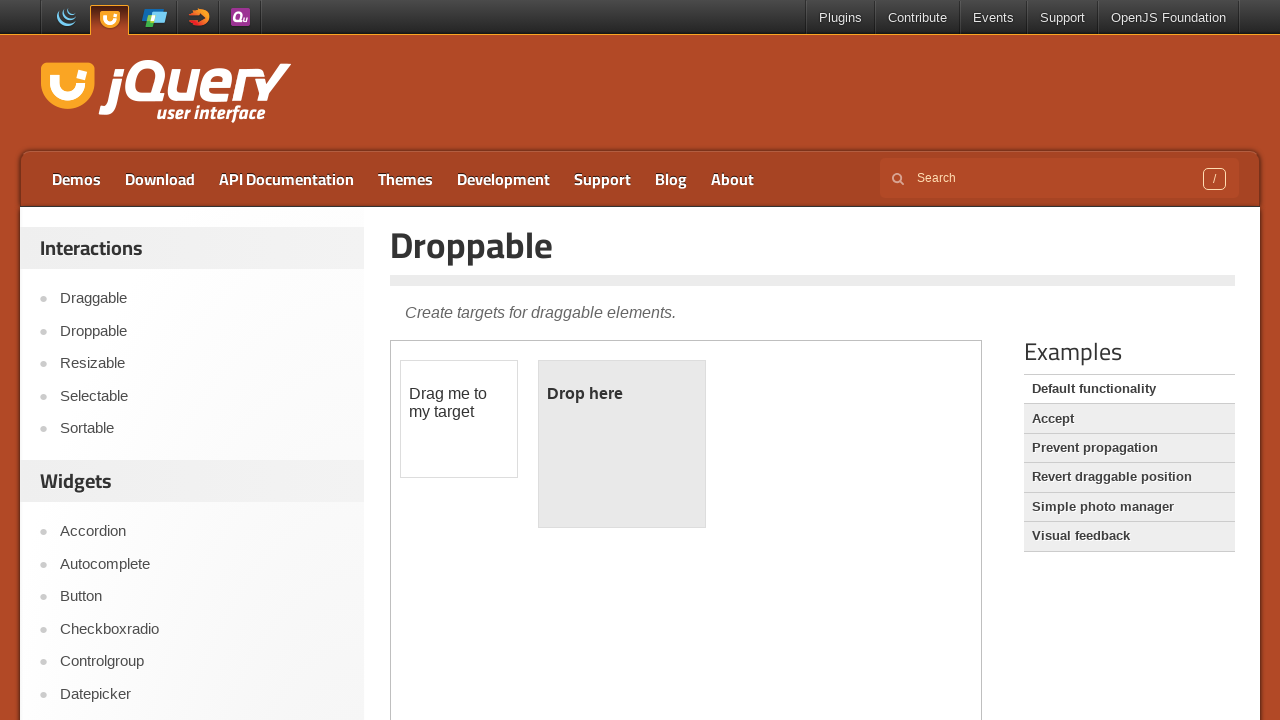

Located demo iframe
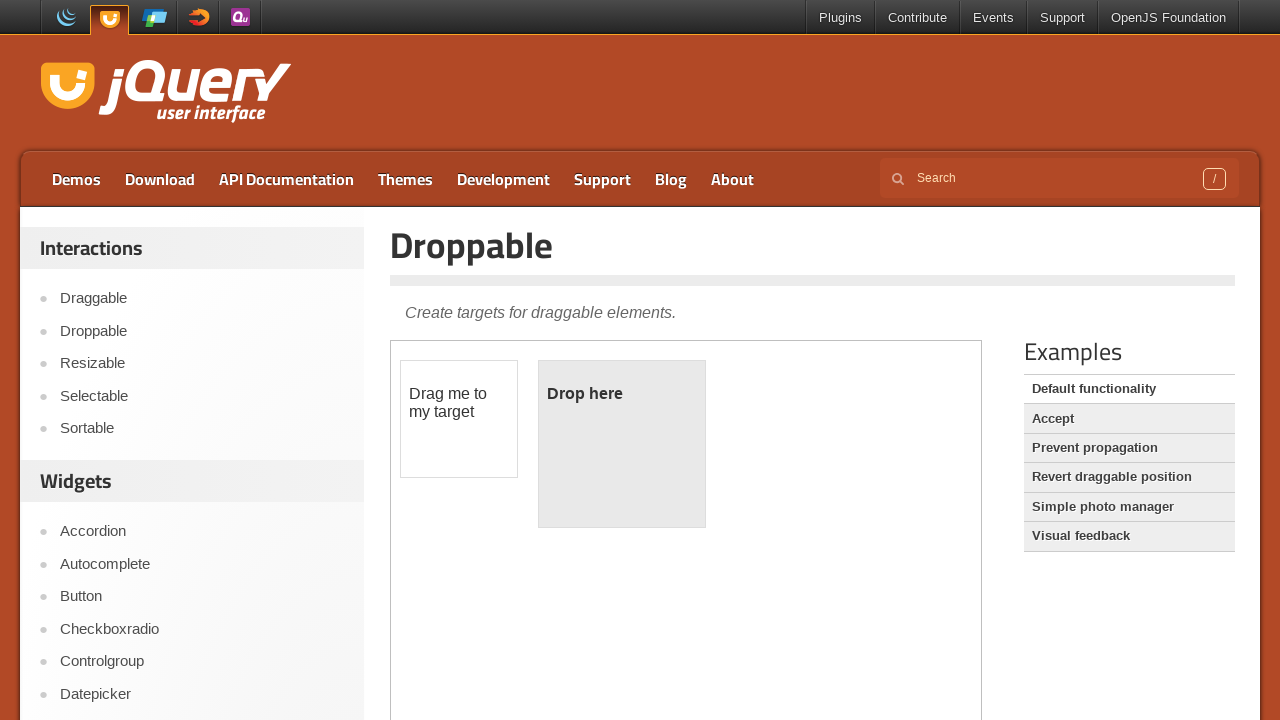

Located draggable and droppable elements
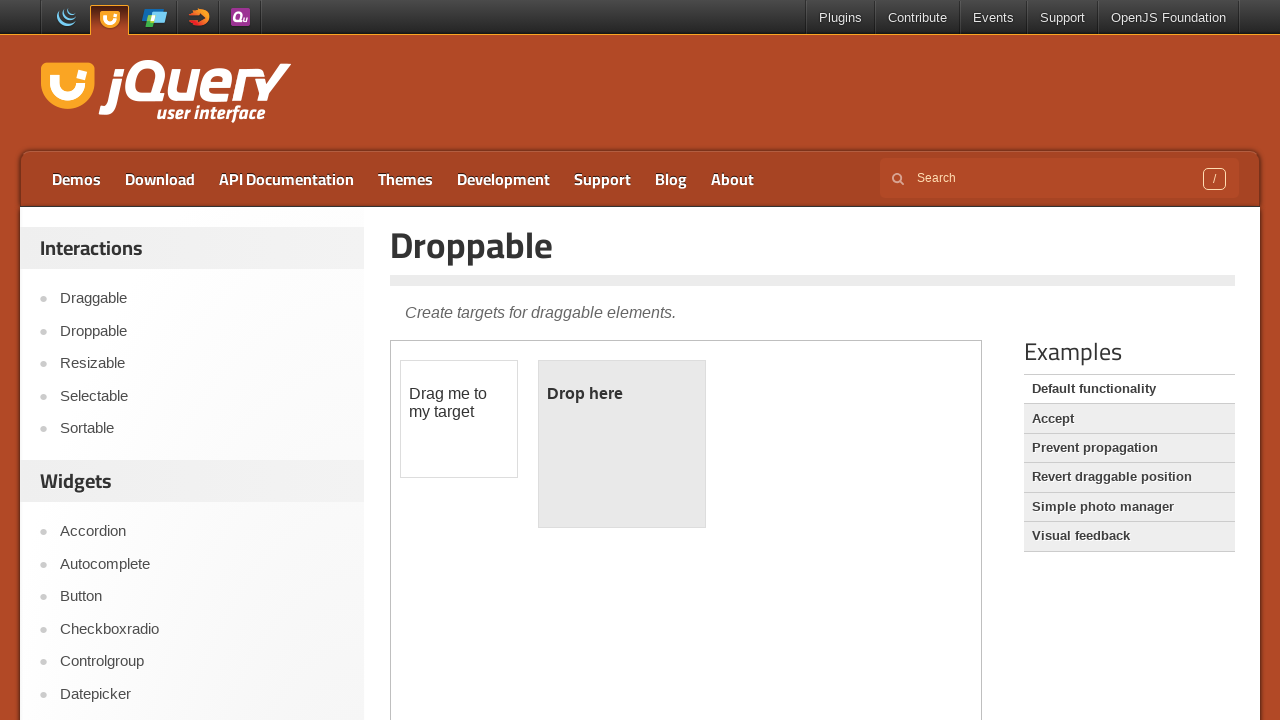

Dragged source element to target drop zone at (622, 444)
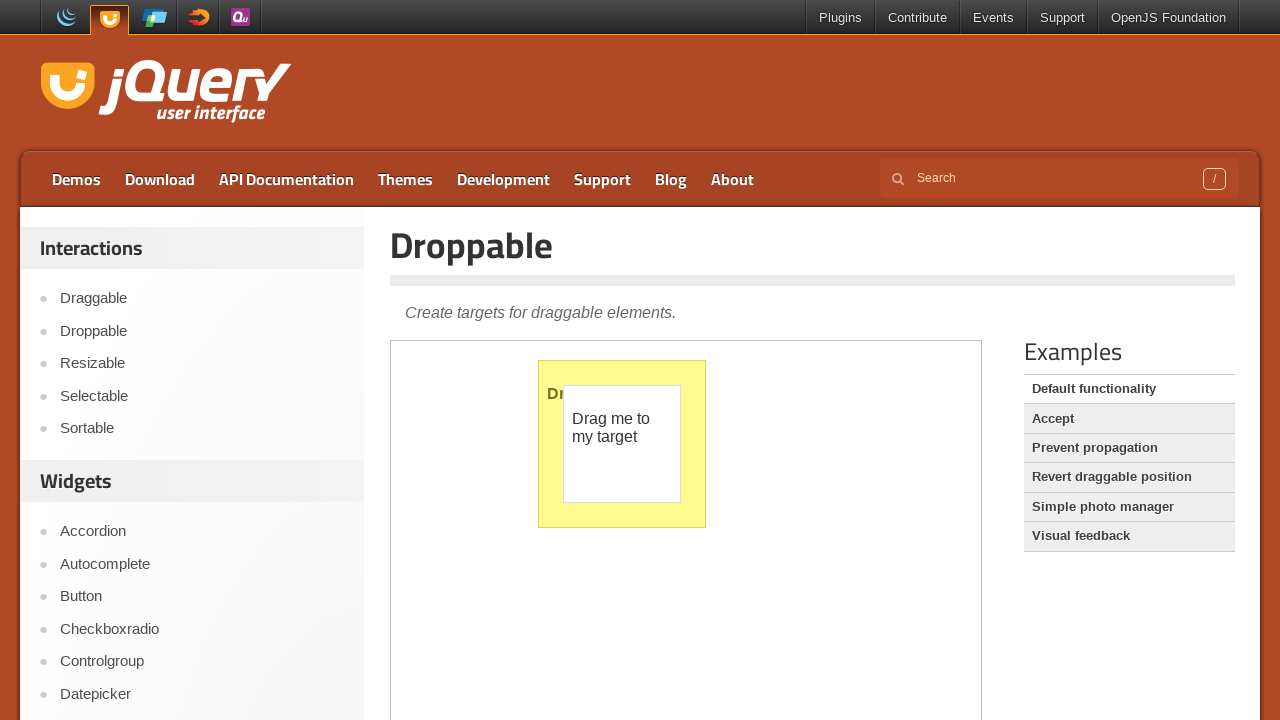

Retrieved text content from draggable element
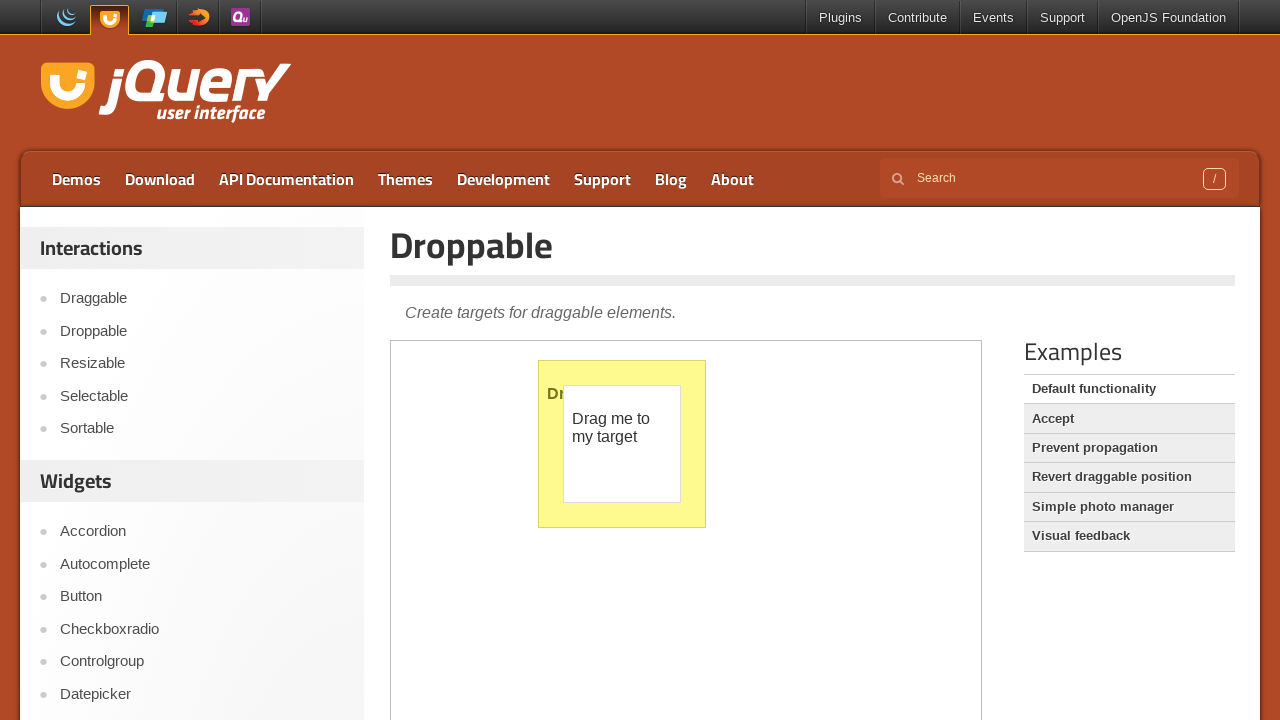

Verified draggable element text matches expected value
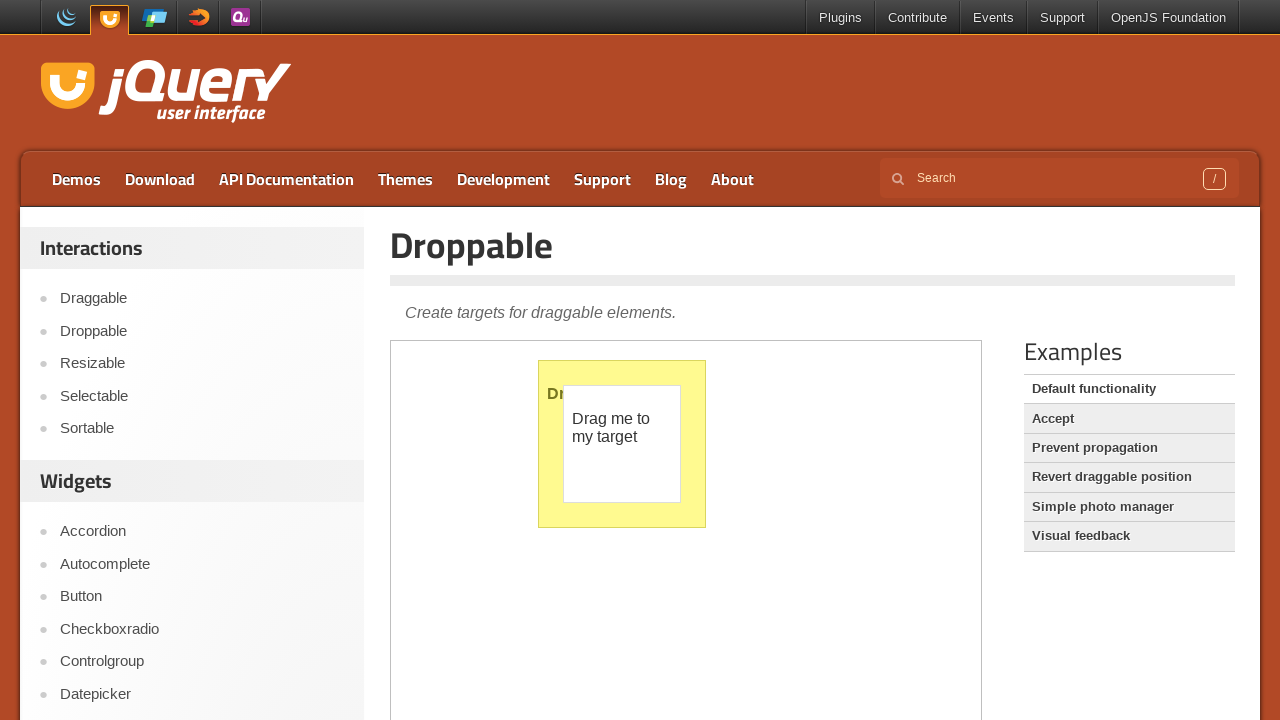

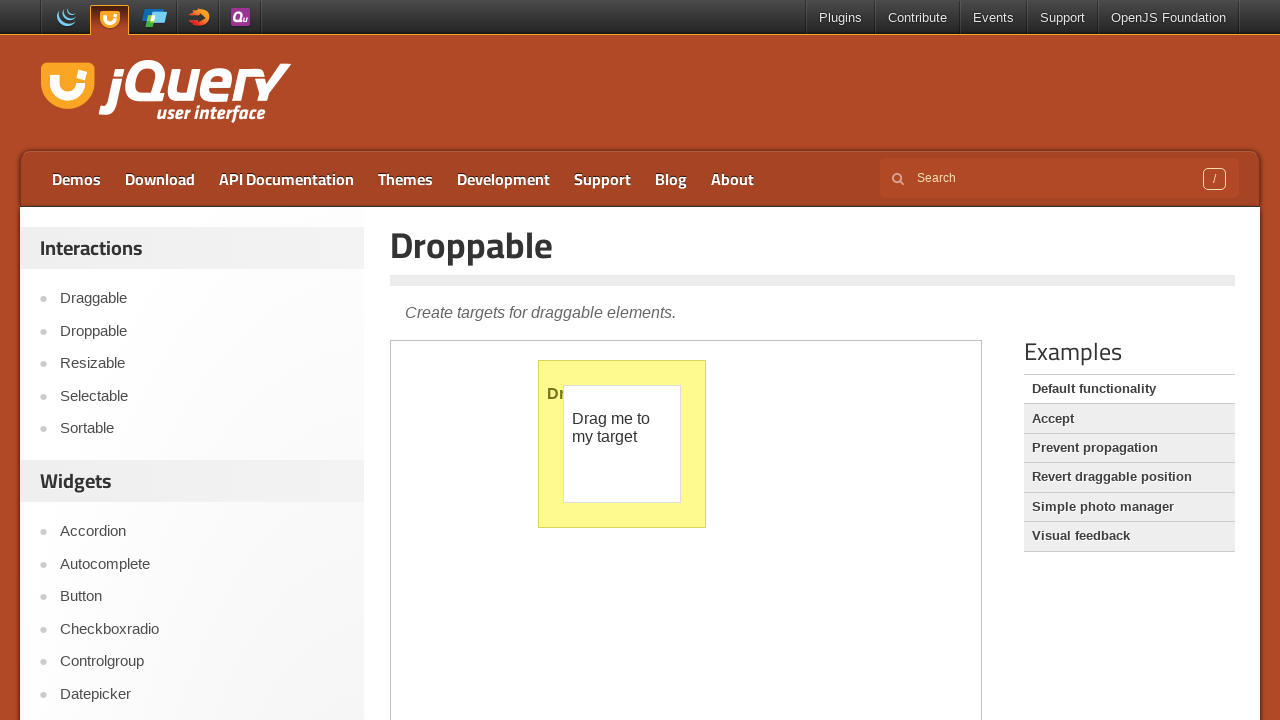